Tests marking individual items as complete by clicking their checkboxes

Starting URL: https://demo.playwright.dev/todomvc

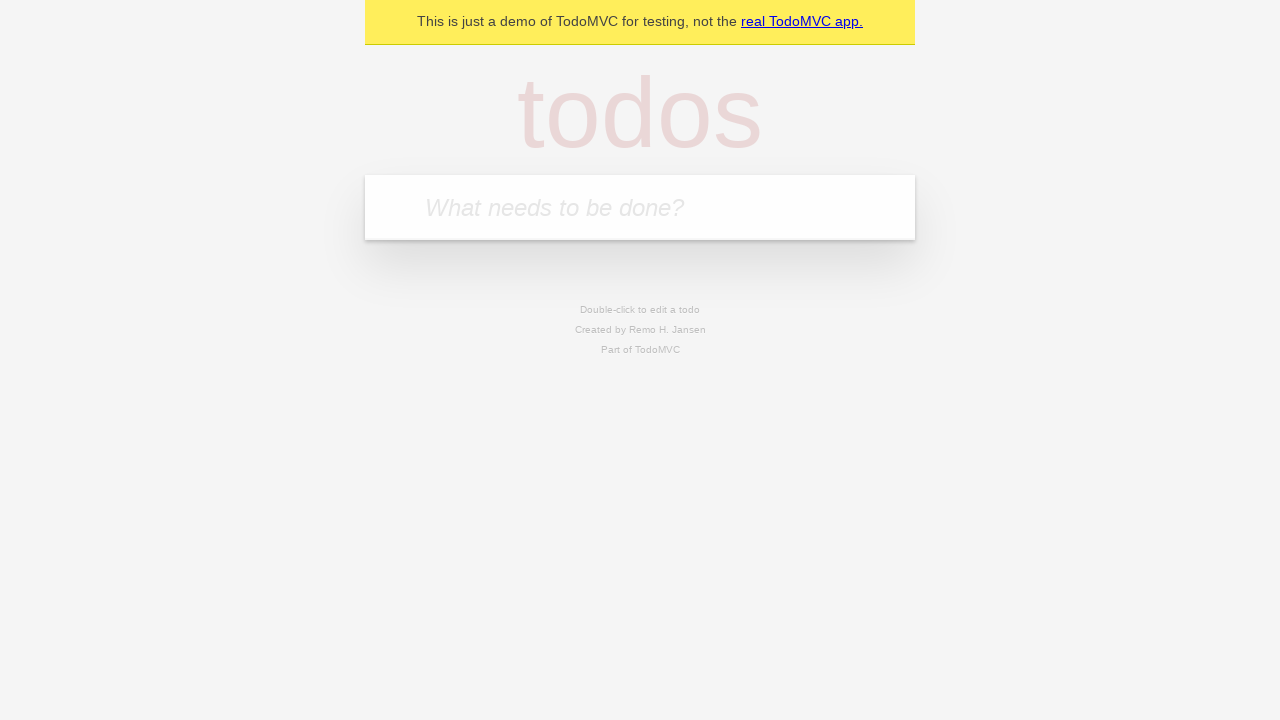

Filled todo input with 'watch monty python' on internal:attr=[placeholder="What needs to be done?"i]
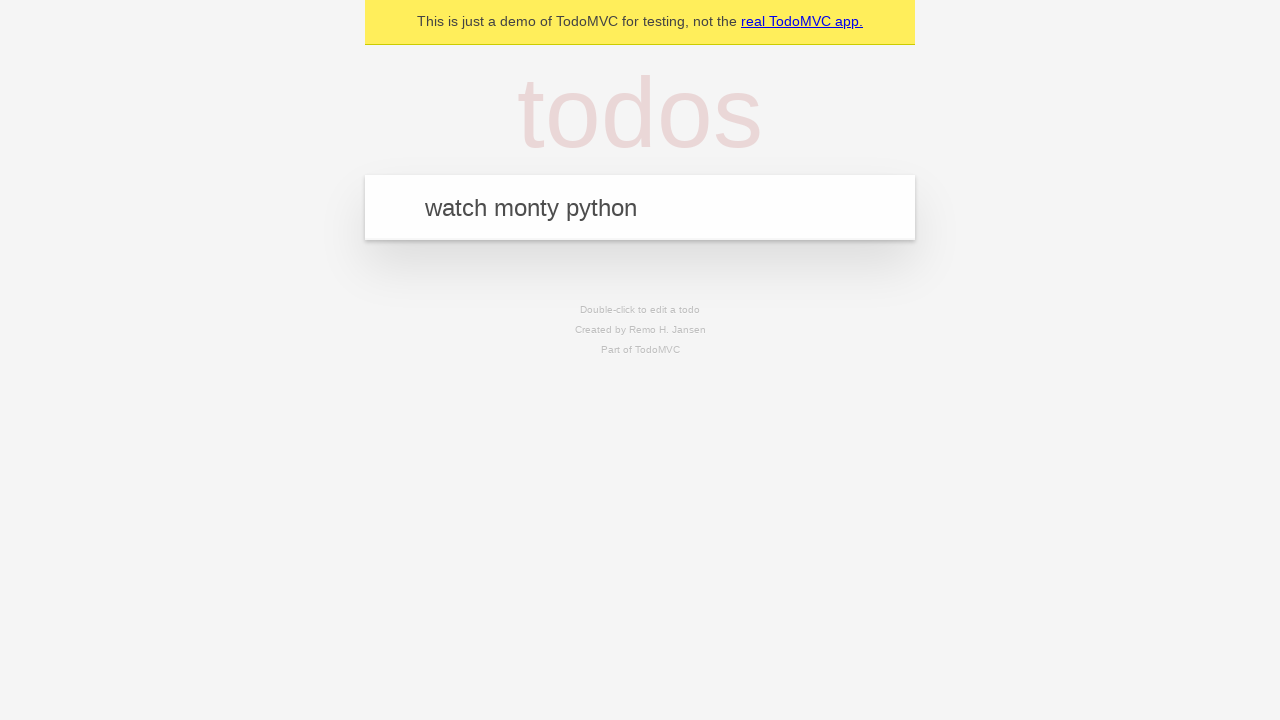

Pressed Enter to create todo item 'watch monty python' on internal:attr=[placeholder="What needs to be done?"i]
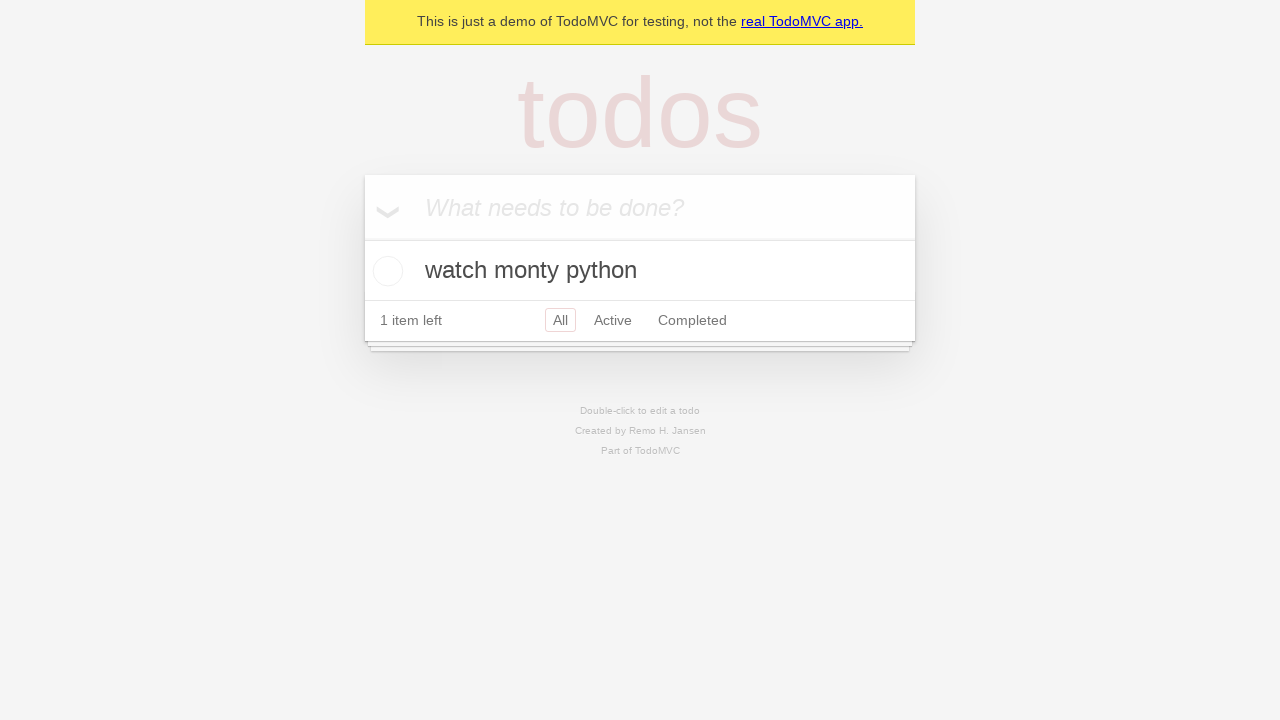

Filled todo input with 'feed the cat' on internal:attr=[placeholder="What needs to be done?"i]
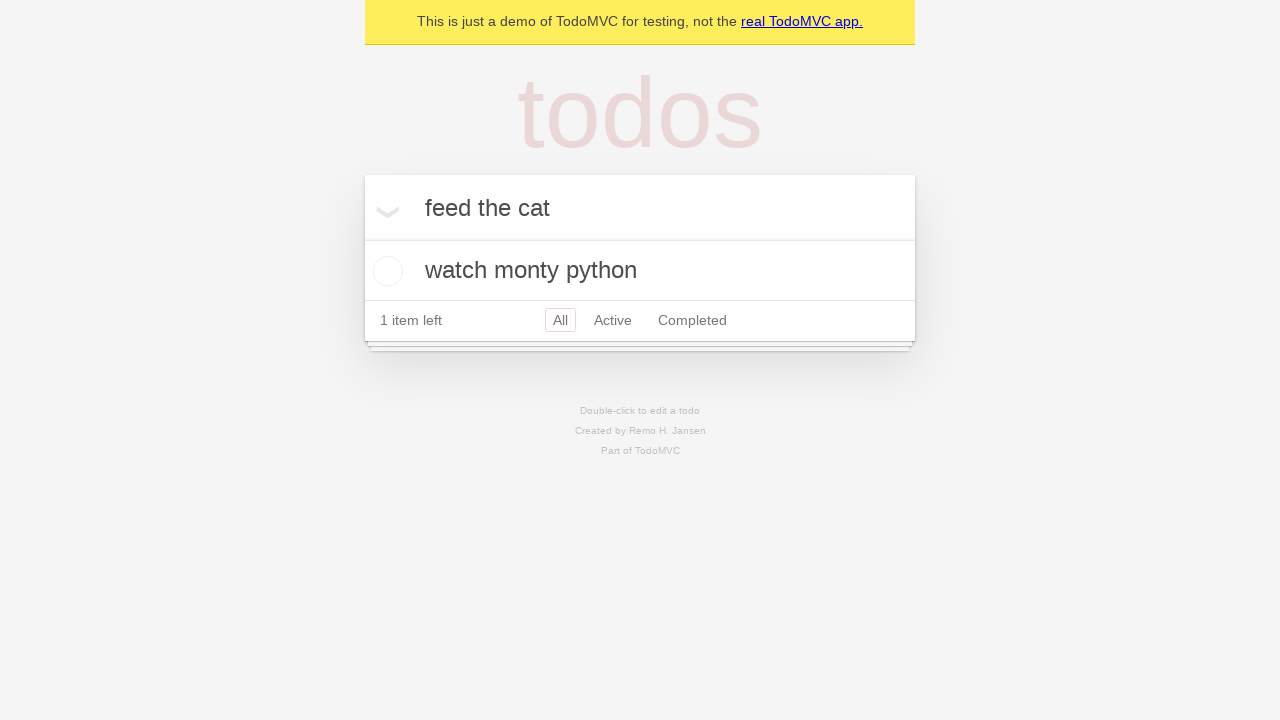

Pressed Enter to create todo item 'feed the cat' on internal:attr=[placeholder="What needs to be done?"i]
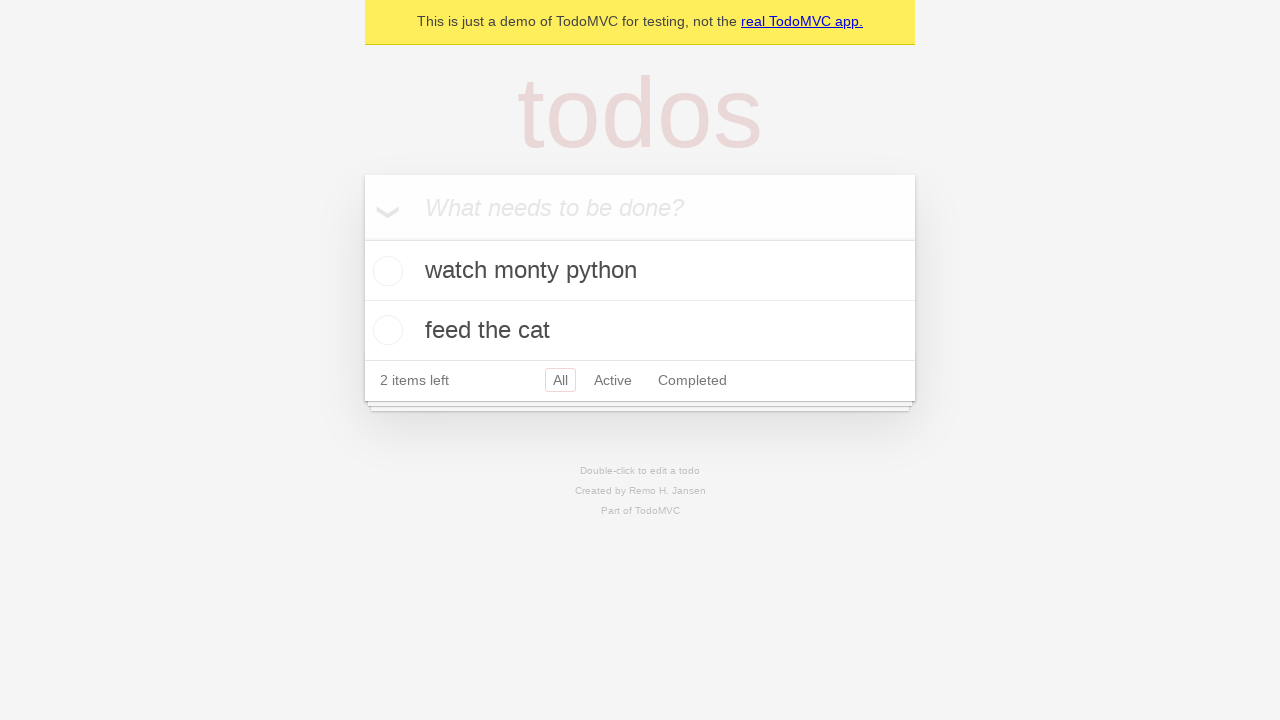

Checked the first todo item checkbox at (385, 271) on internal:testid=[data-testid="todo-item"s] >> nth=0 >> internal:role=checkbox
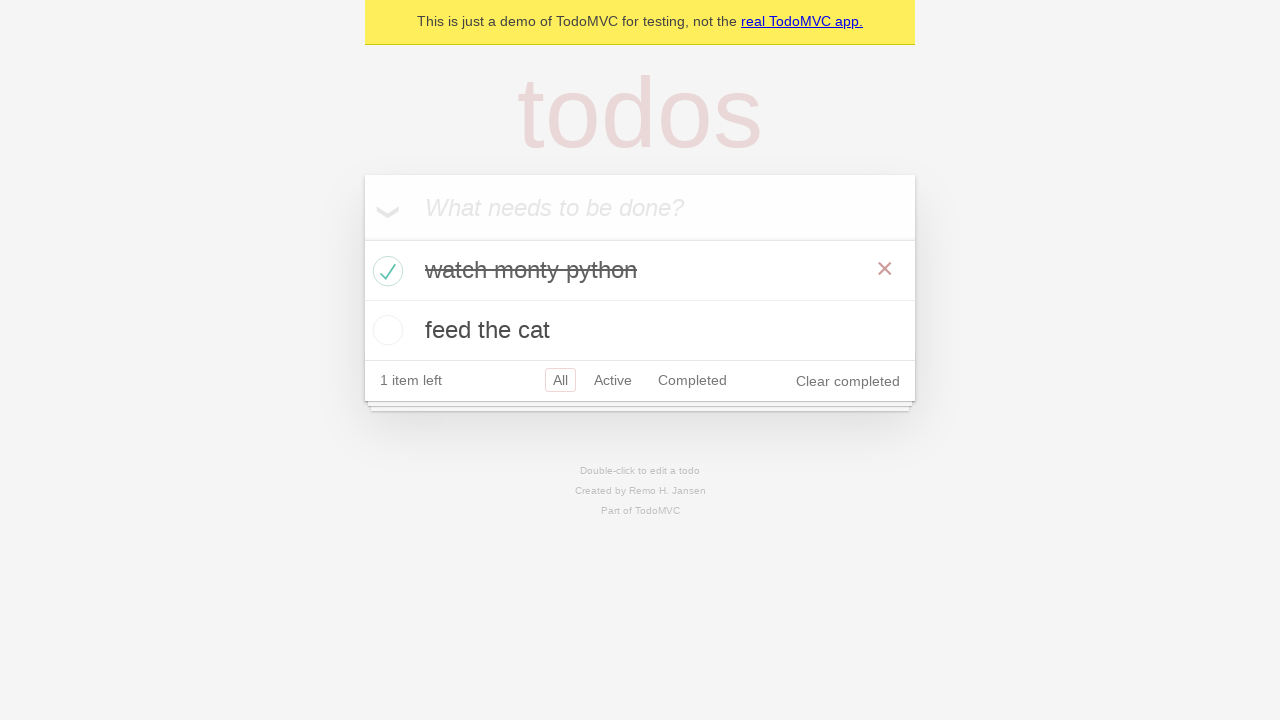

Checked the second todo item checkbox at (385, 330) on internal:testid=[data-testid="todo-item"s] >> nth=1 >> internal:role=checkbox
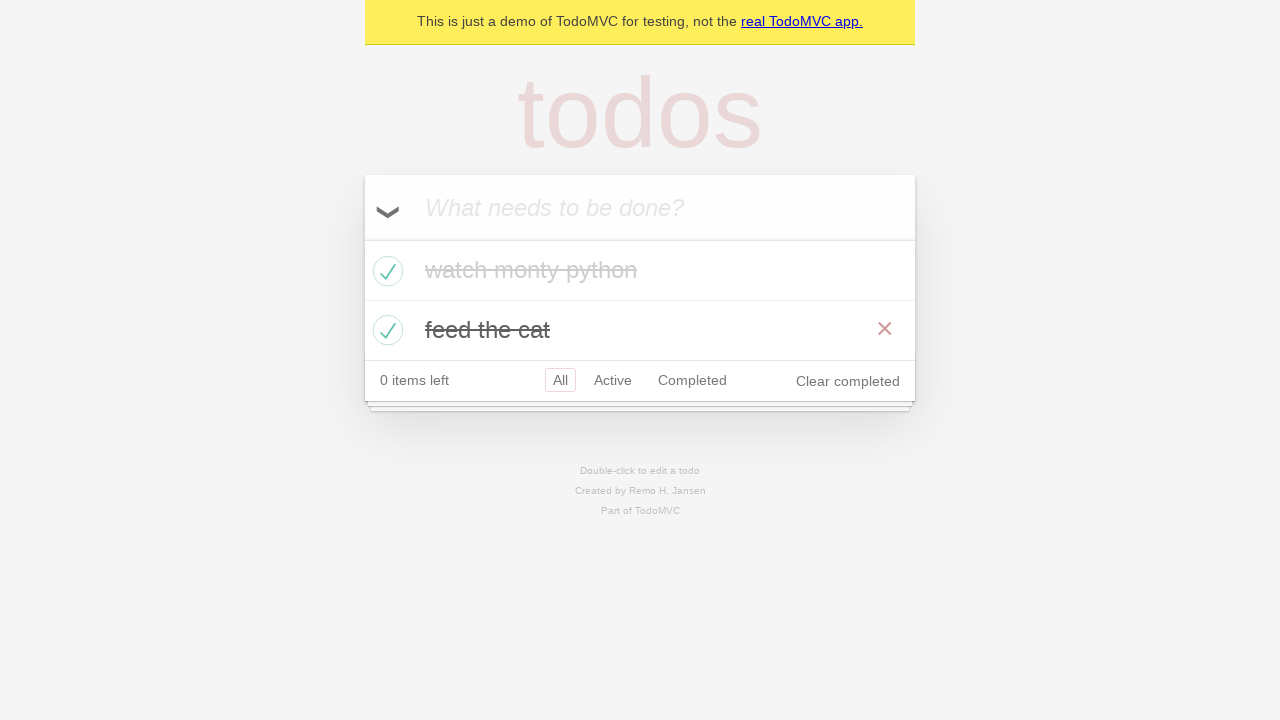

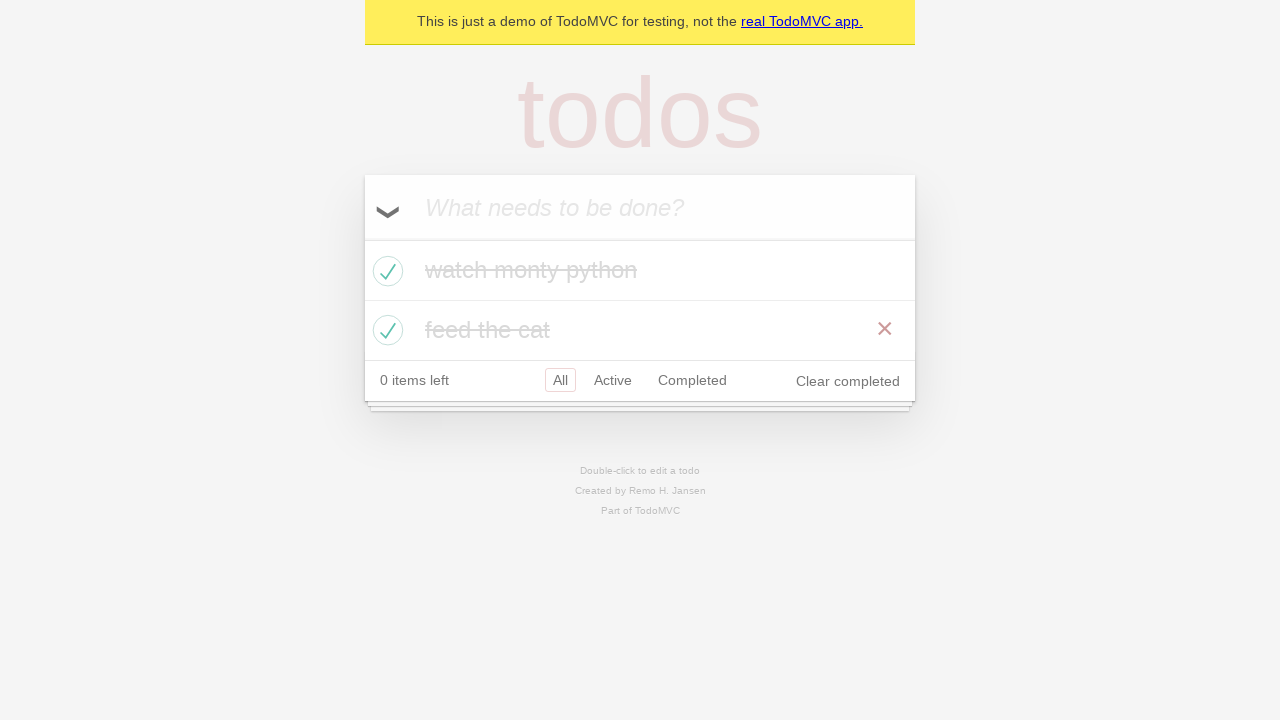